Tests table element interaction on a practice automation page by verifying the table structure exists and has the expected rows and columns.

Starting URL: https://rahulshettyacademy.com/AutomationPractice/

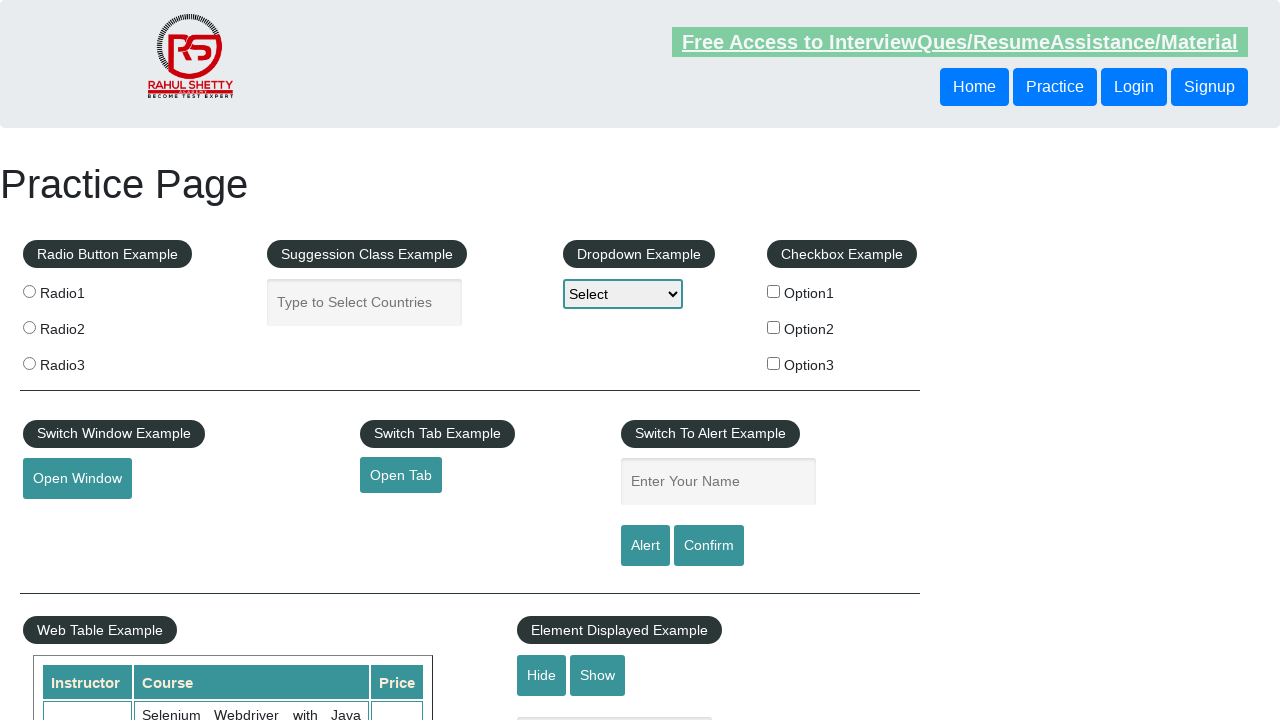

Waited for product table to be visible
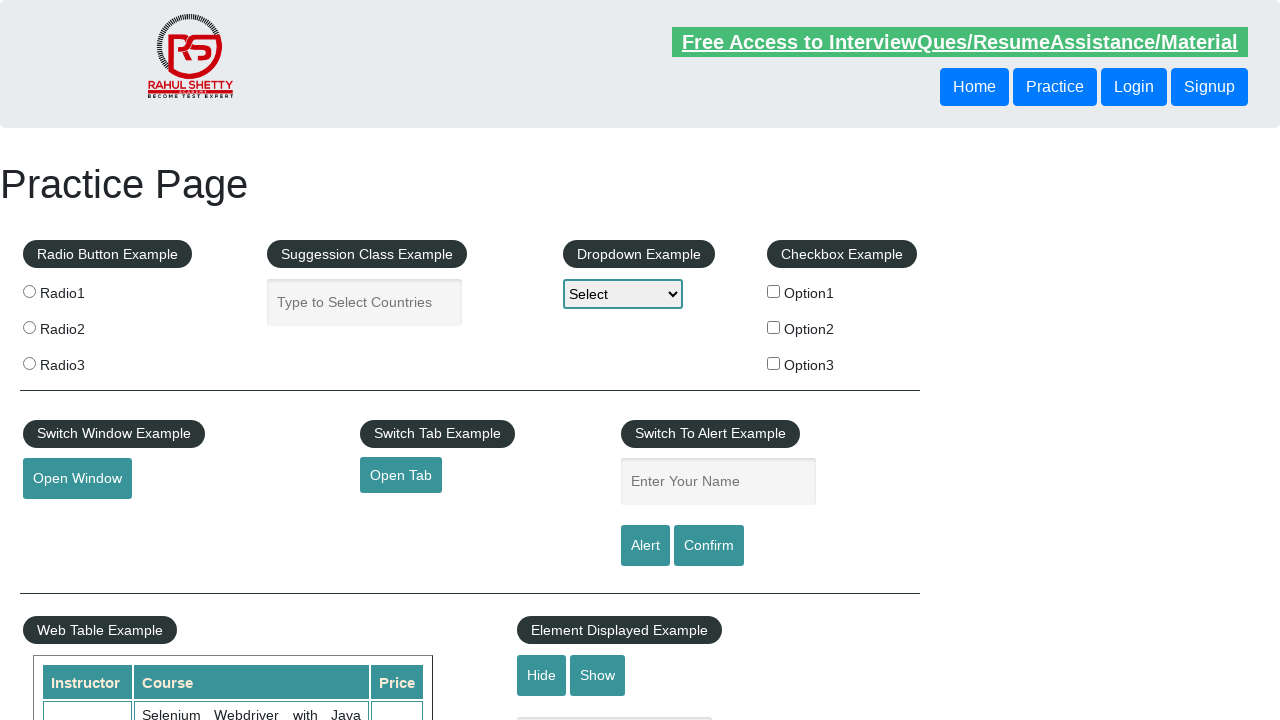

Located product table element
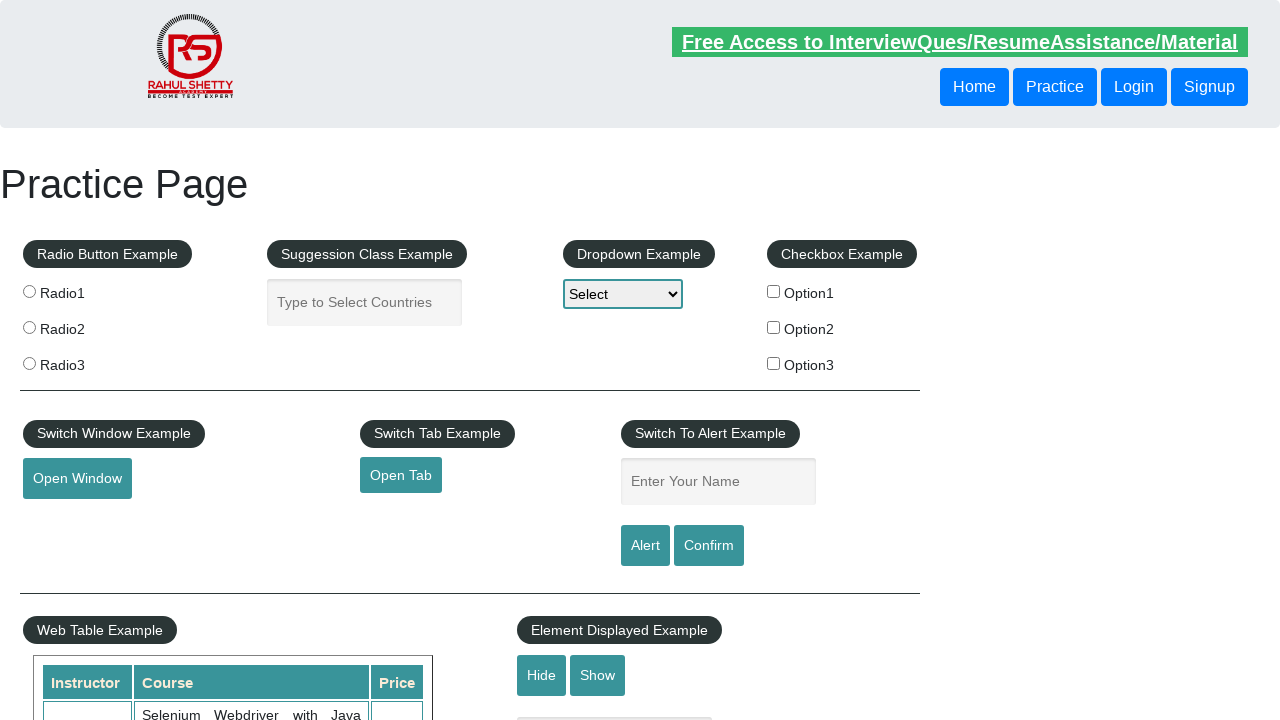

Located all table rows
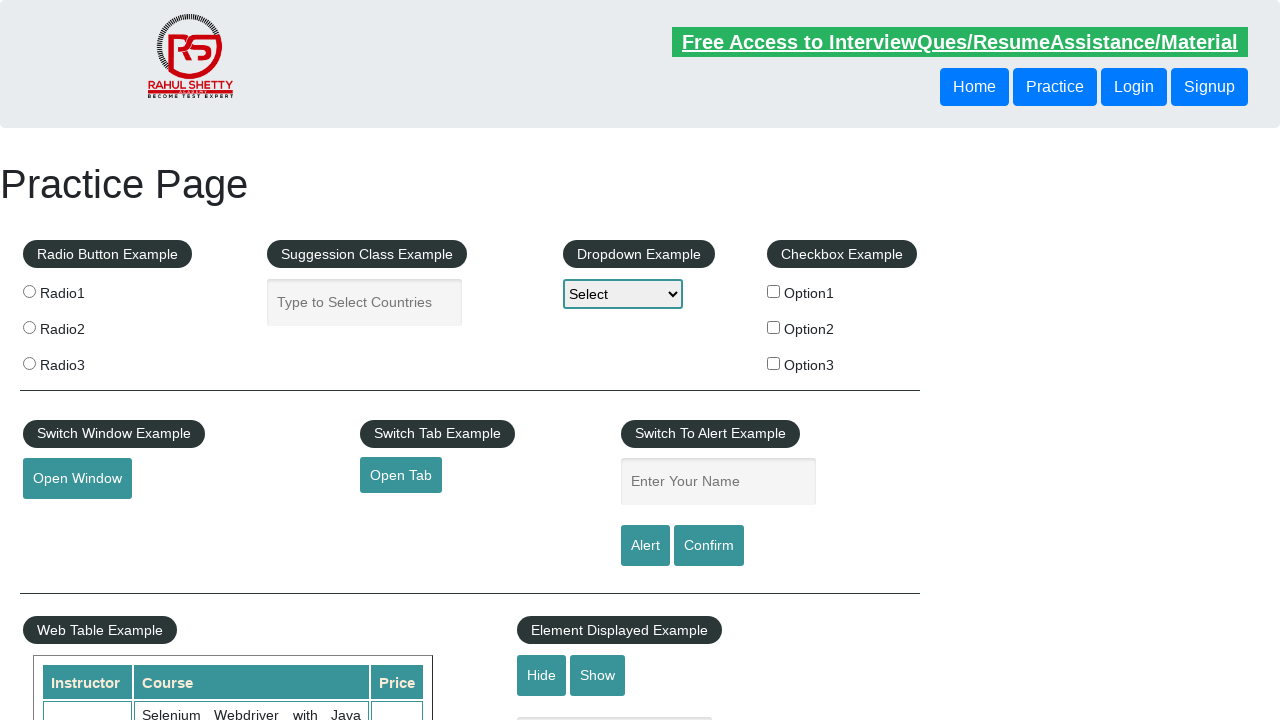

Verified first table row exists
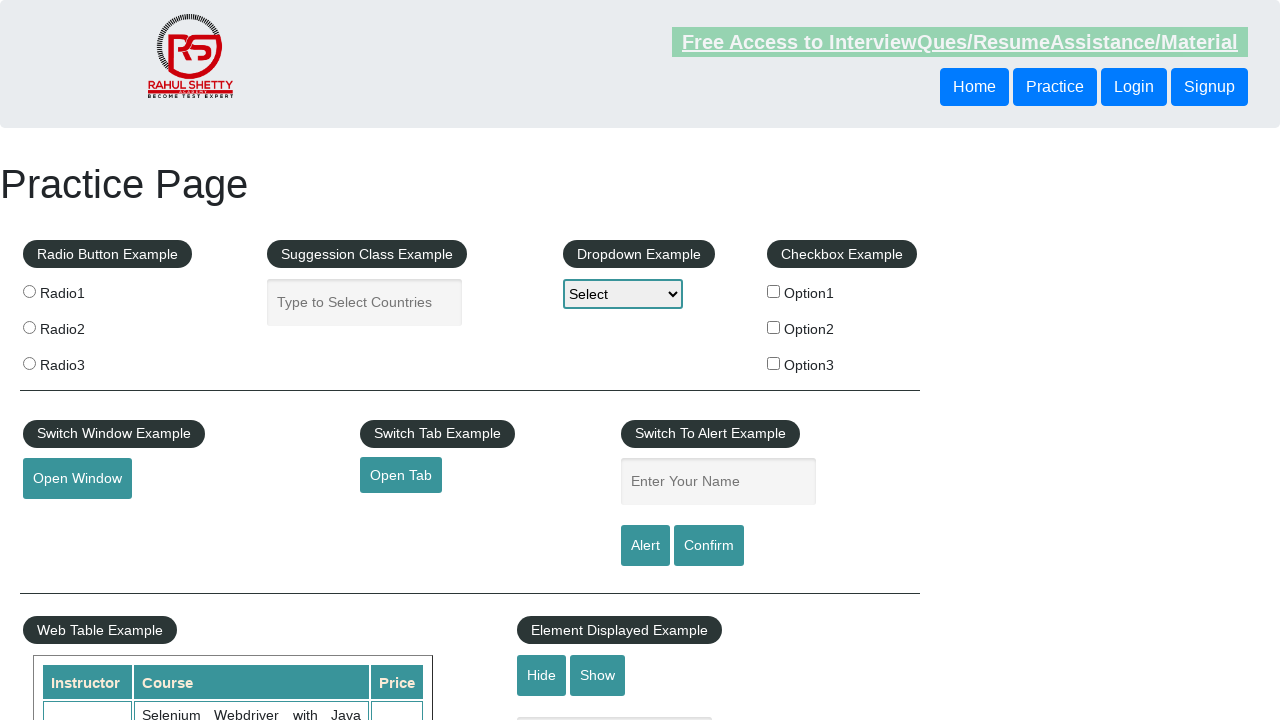

Located table header row
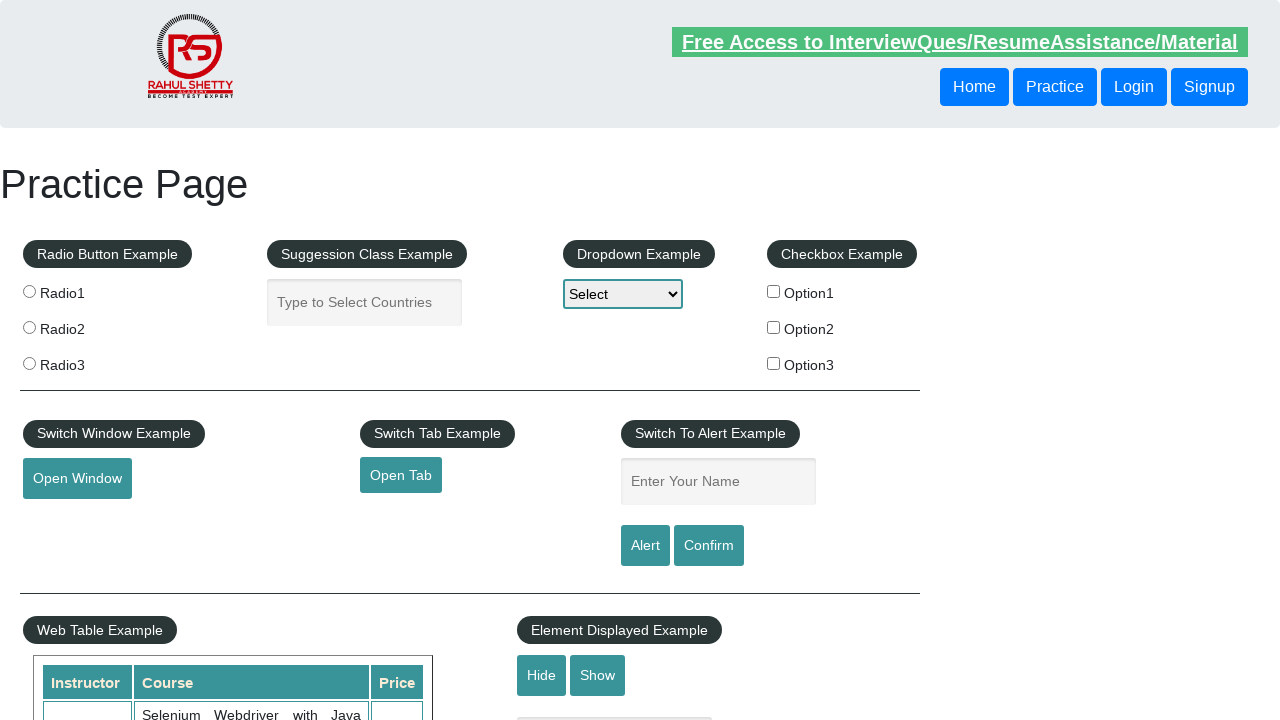

Located all header column cells
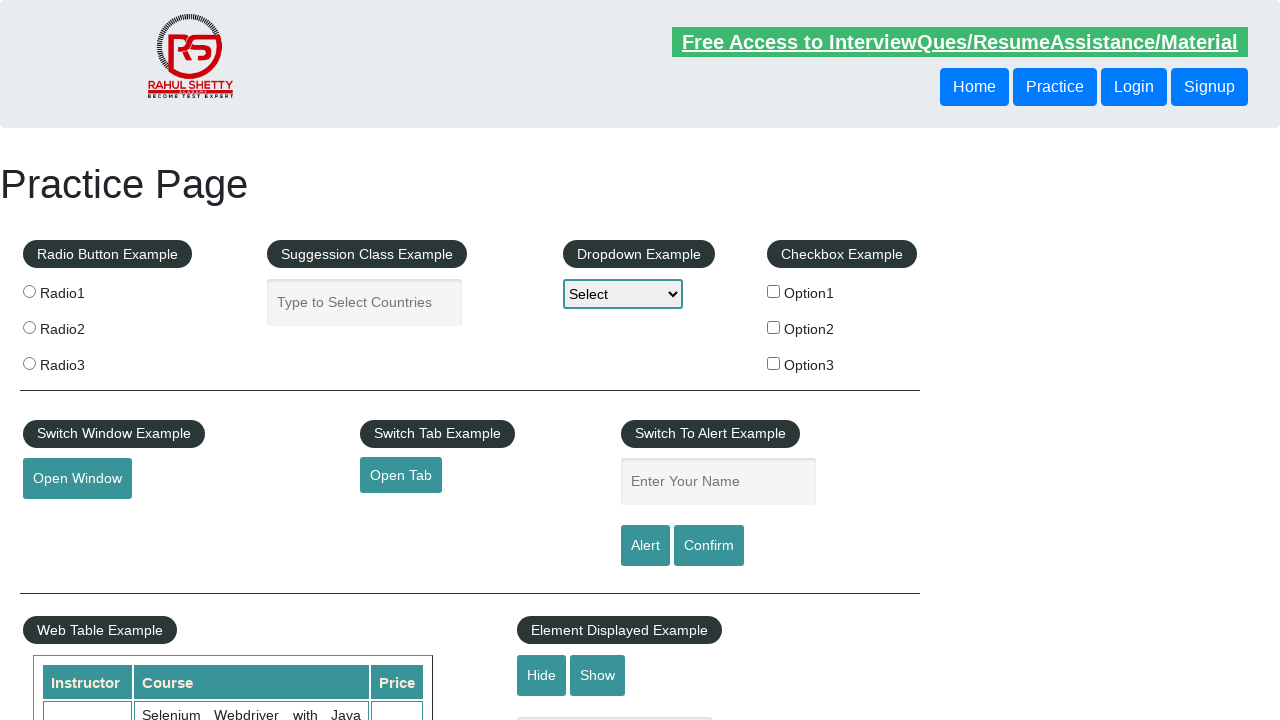

Verified first header column exists
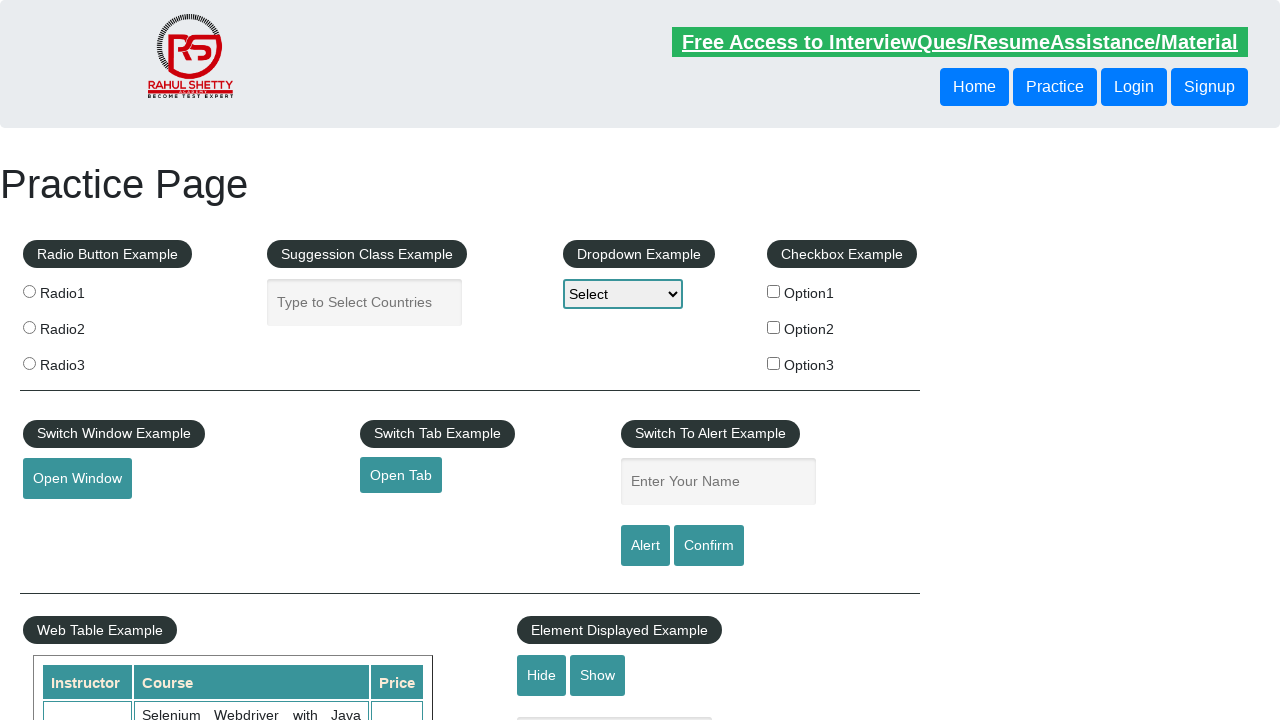

Located third table row
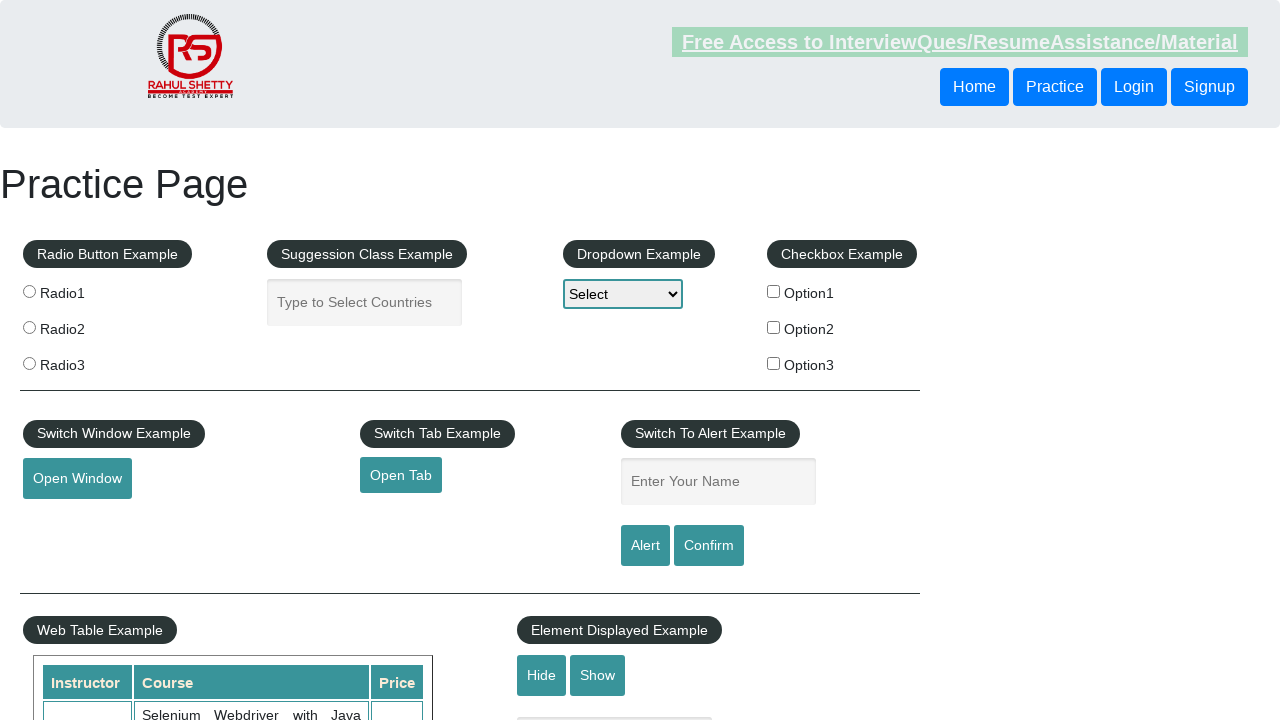

Located all data cells in third row
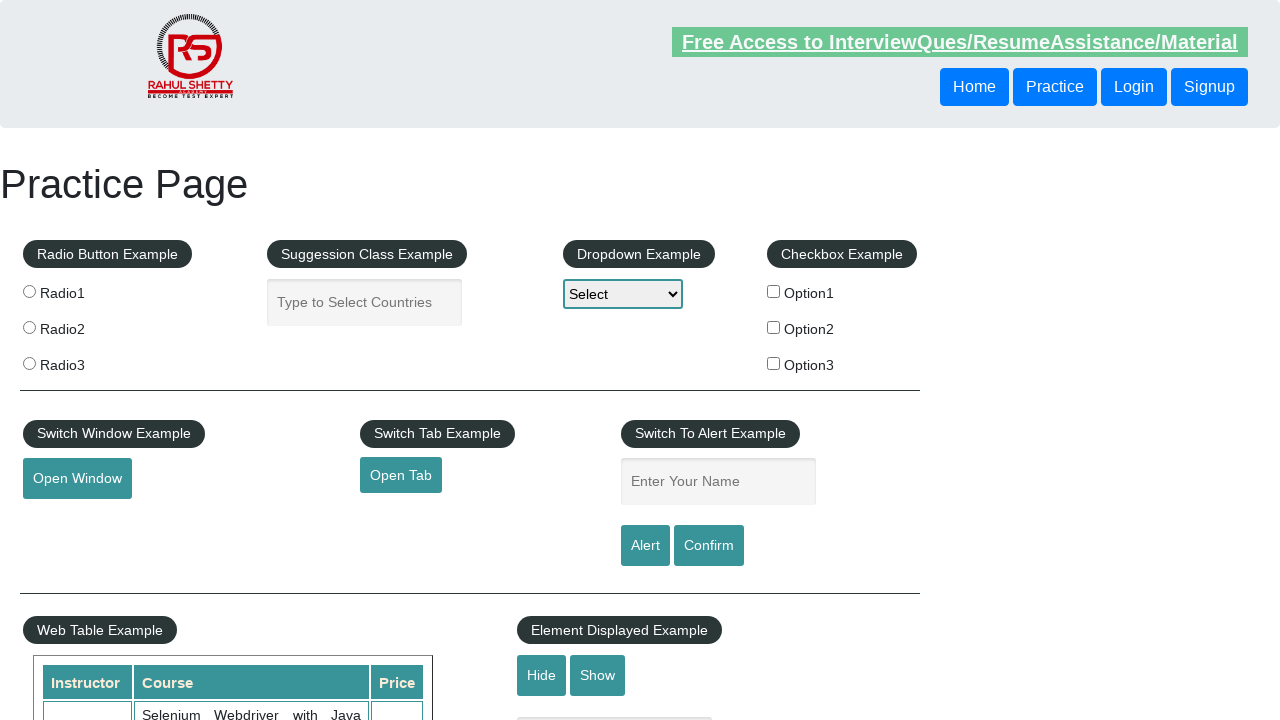

Verified first data cell in third row exists
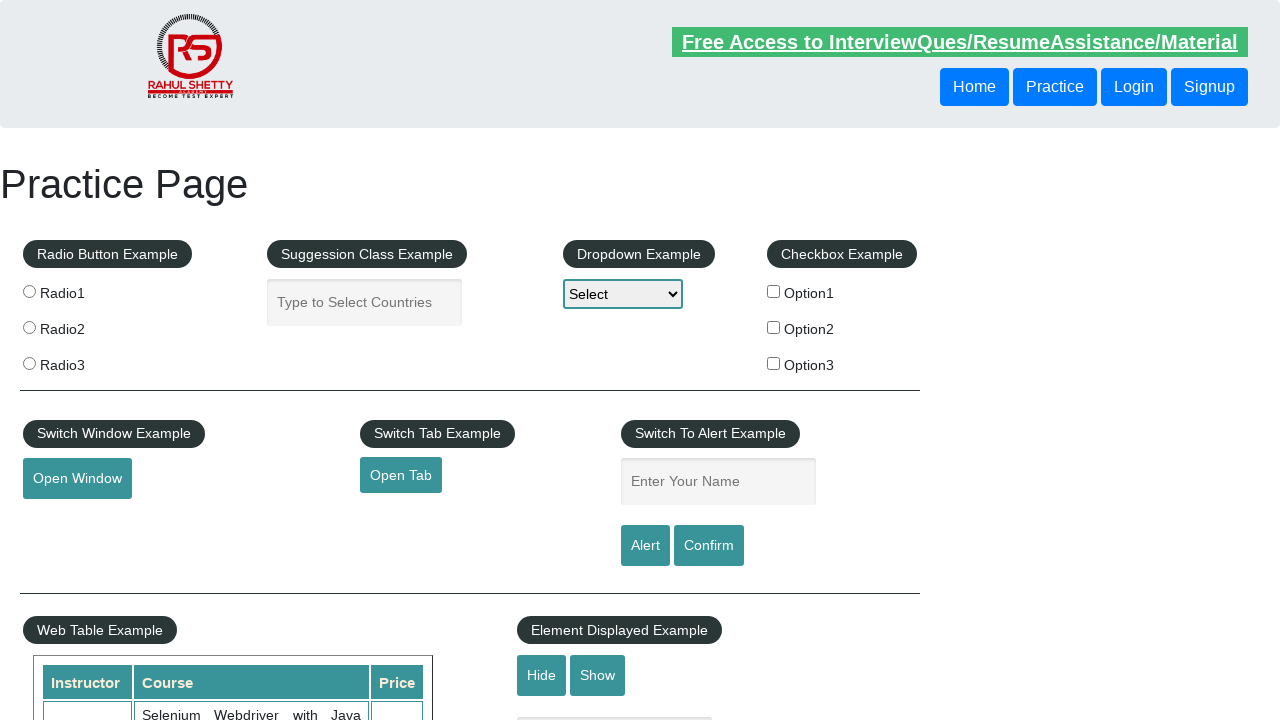

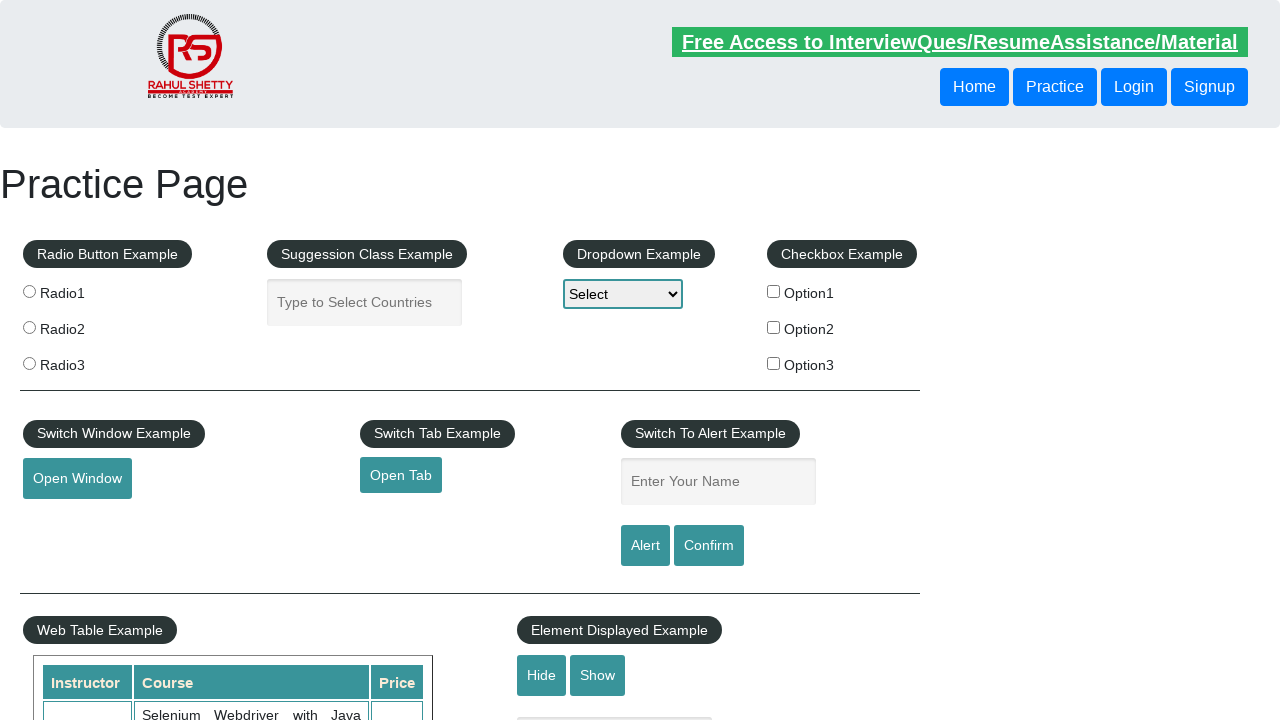